Tests the Playwright homepage by verifying the page title contains "Playwright", checking that the "Get started" link has the correct href attribute, clicking the link, and verifying navigation to the intro page.

Starting URL: https://playwright.dev

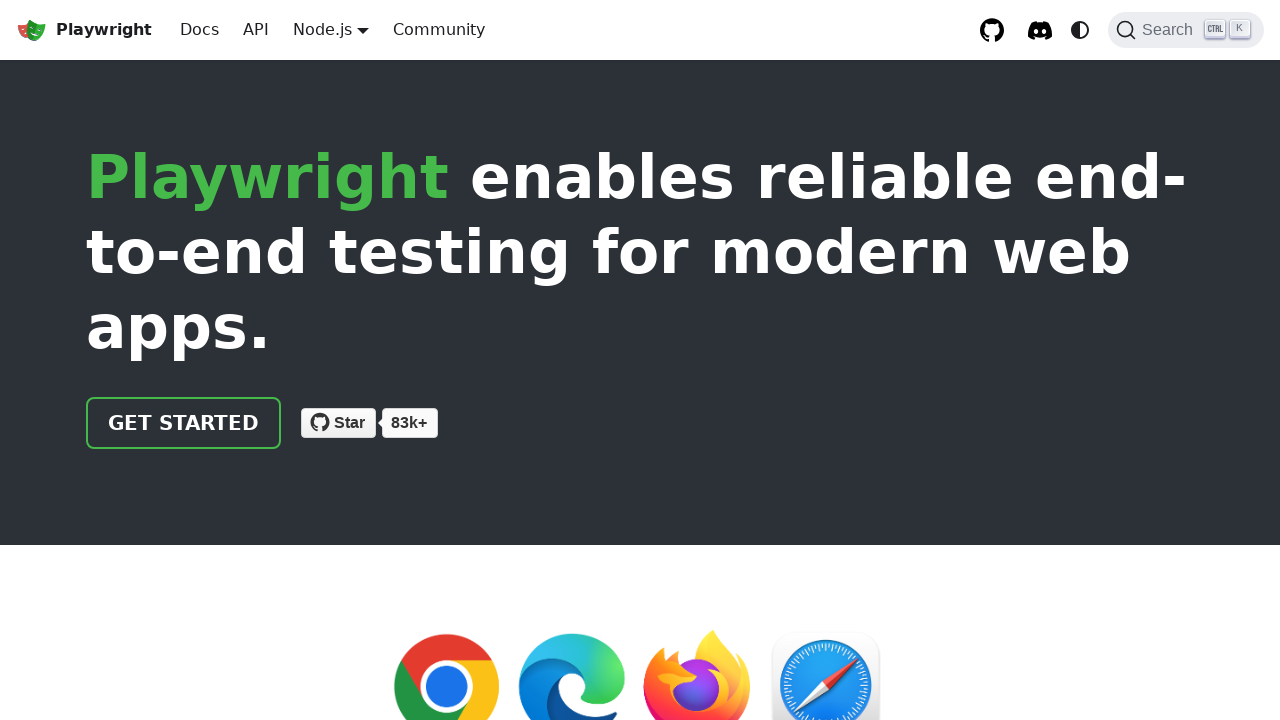

Verified page title contains 'Playwright'
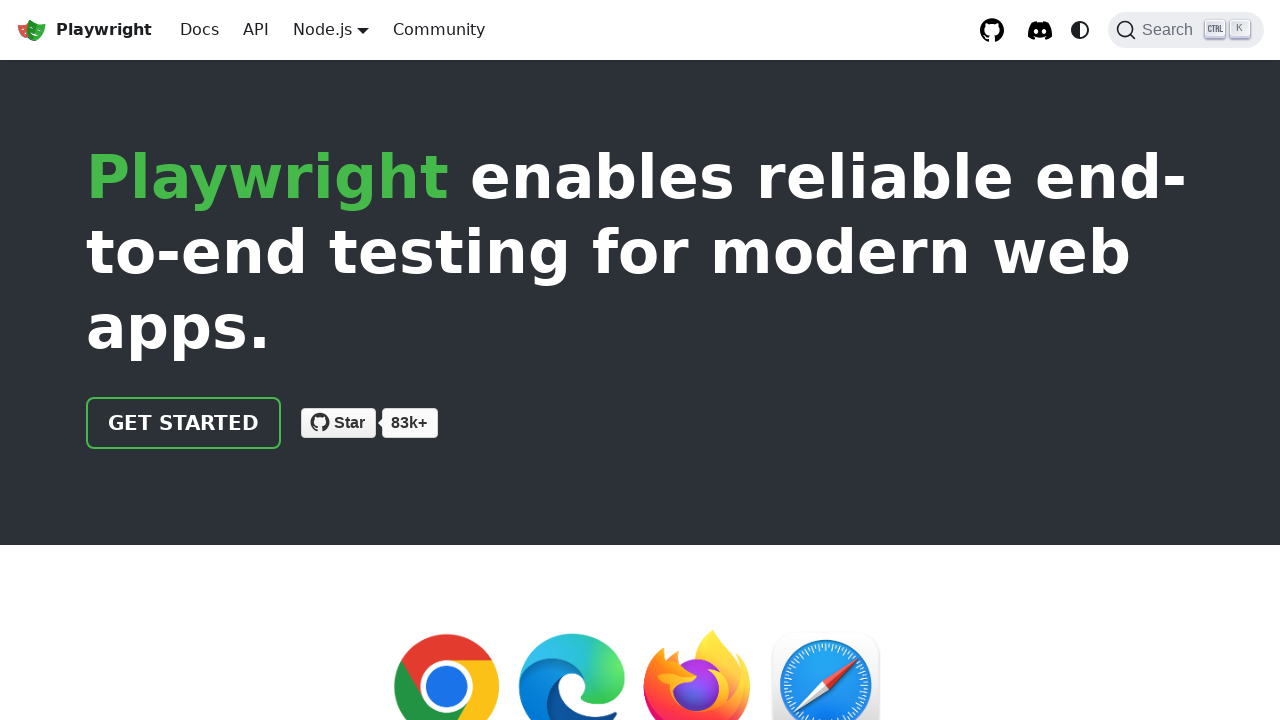

Located 'Get started' link
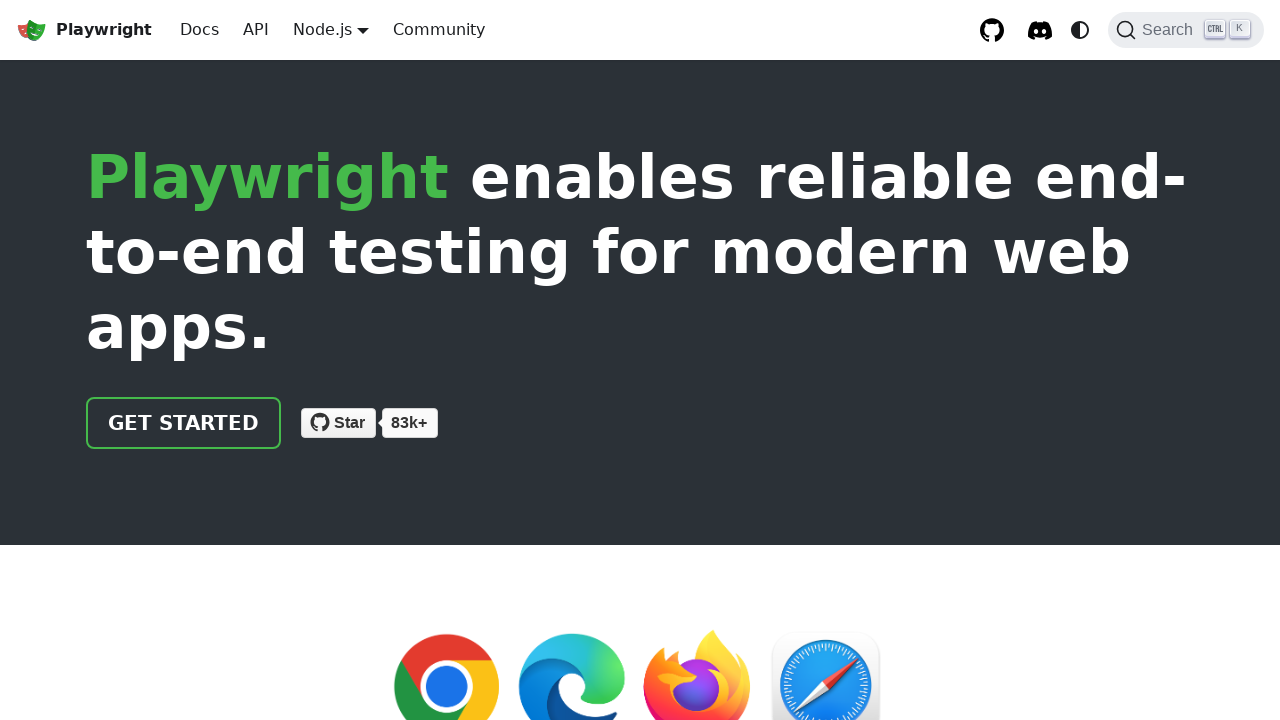

Verified 'Get started' link has href attribute '/docs/intro'
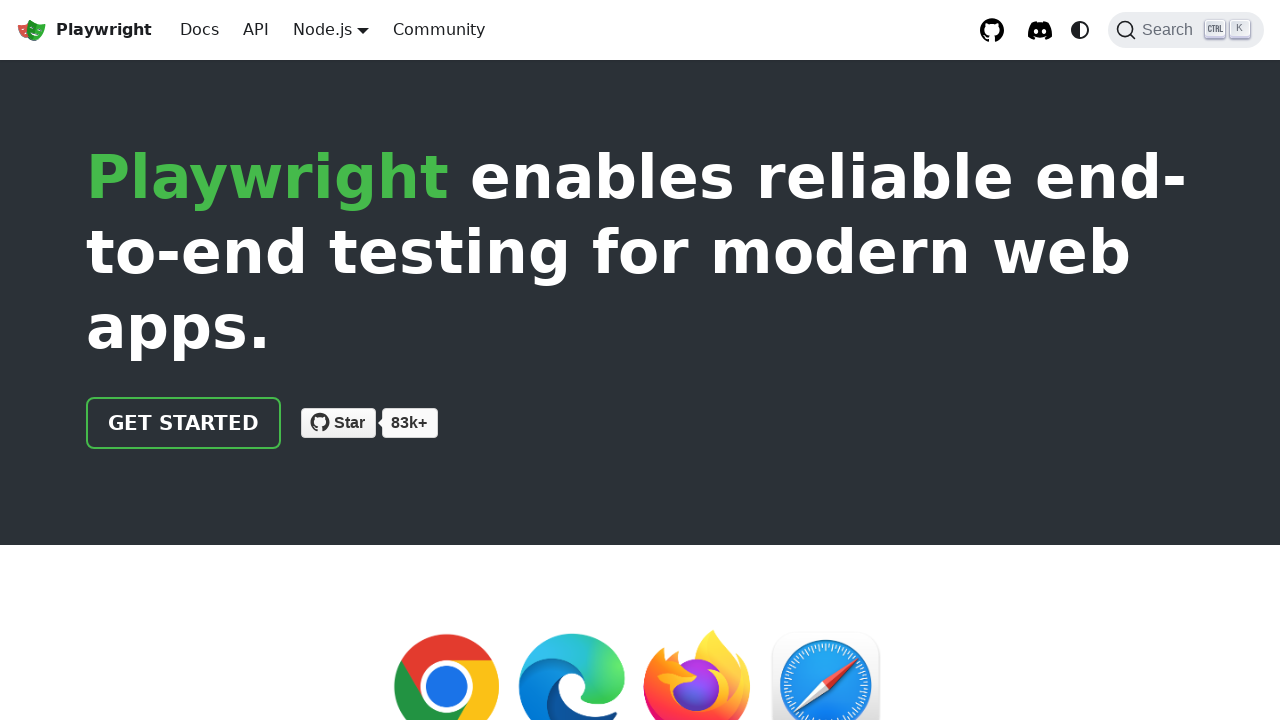

Clicked 'Get started' link at (184, 423) on internal:role=link[name="Get started"i]
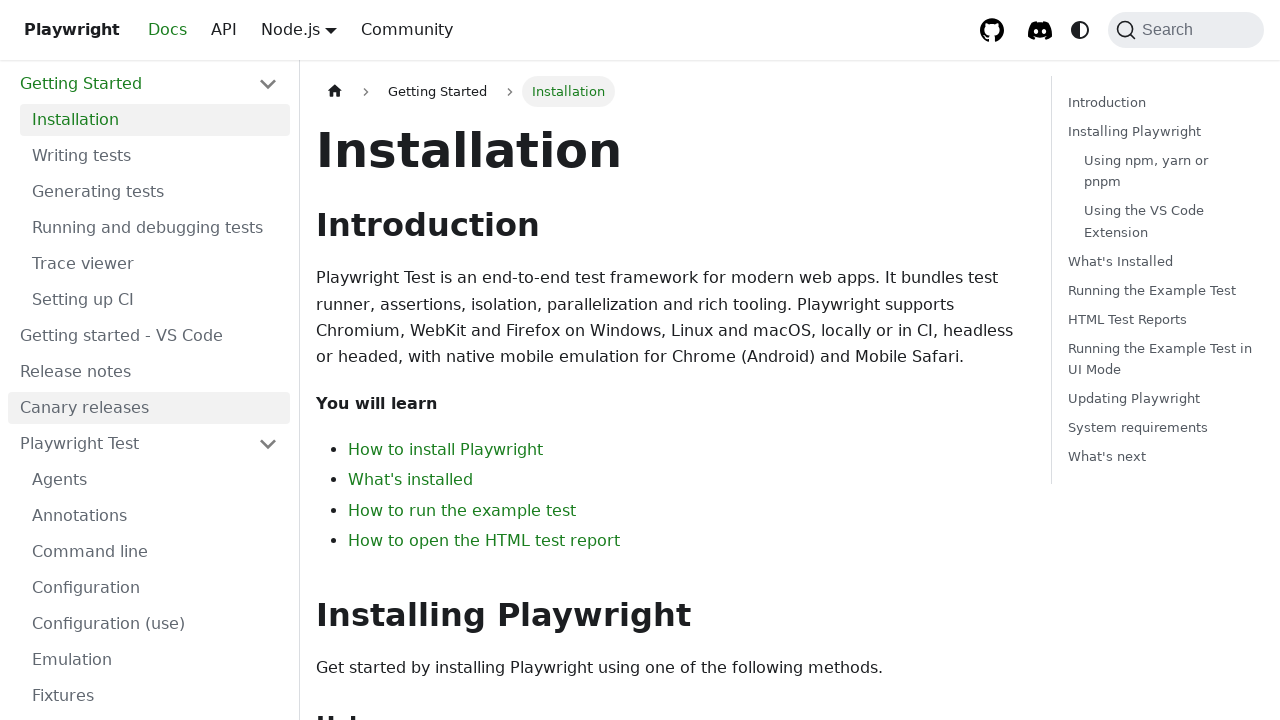

Verified navigation to intro page - URL contains 'intro'
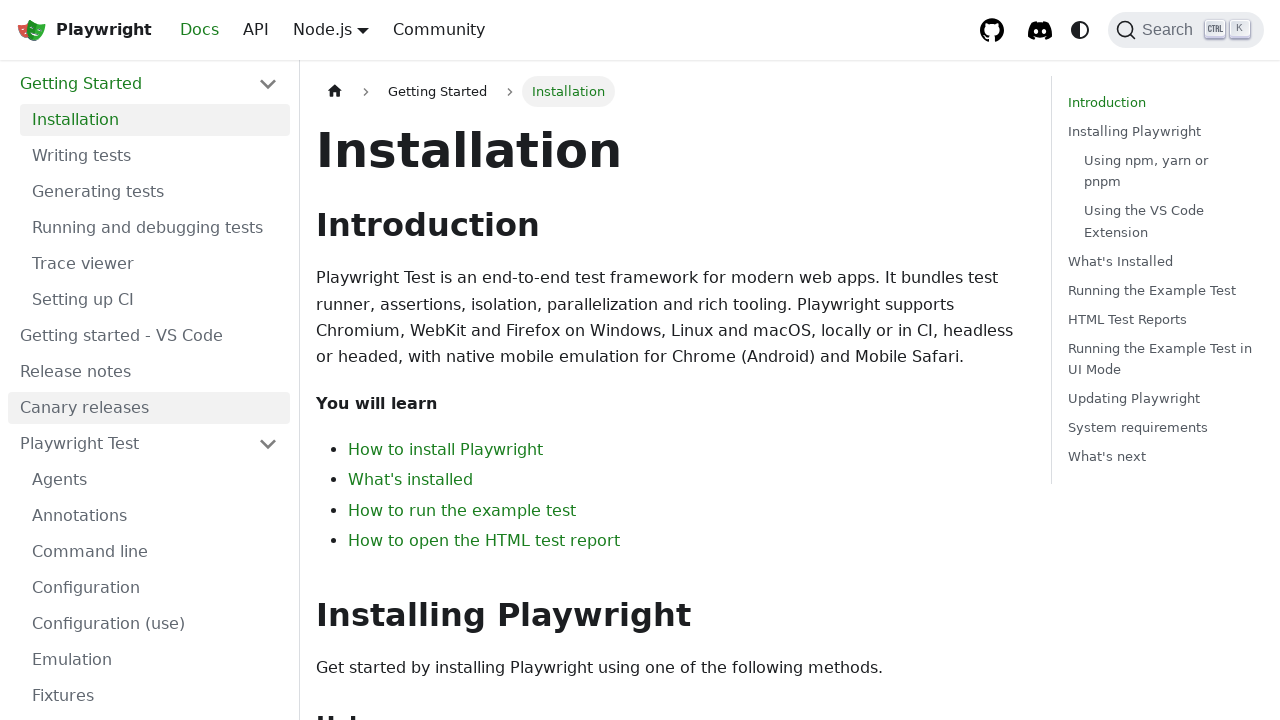

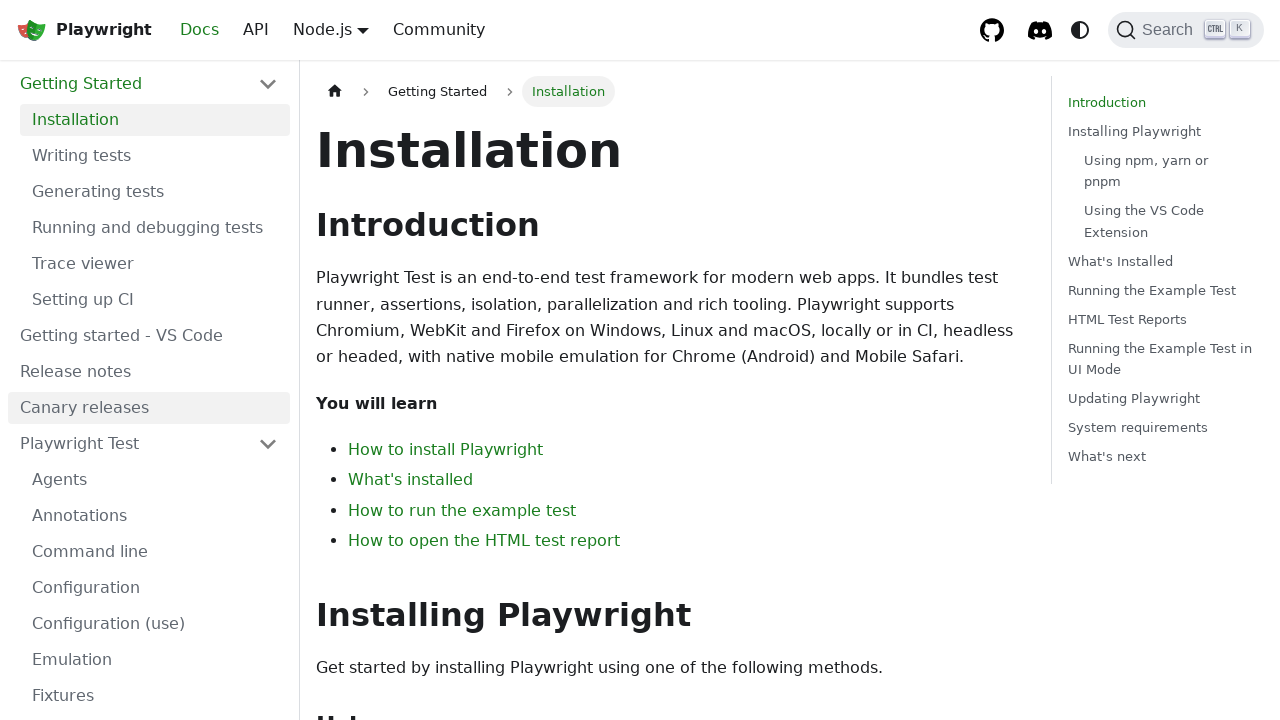